Tests basic browser commands by navigating to daringfireball.net, retrieving the page title, current URL, refreshing the page, and getting the page source to verify basic browser functionality works correctly.

Starting URL: http://daringfireball.net/

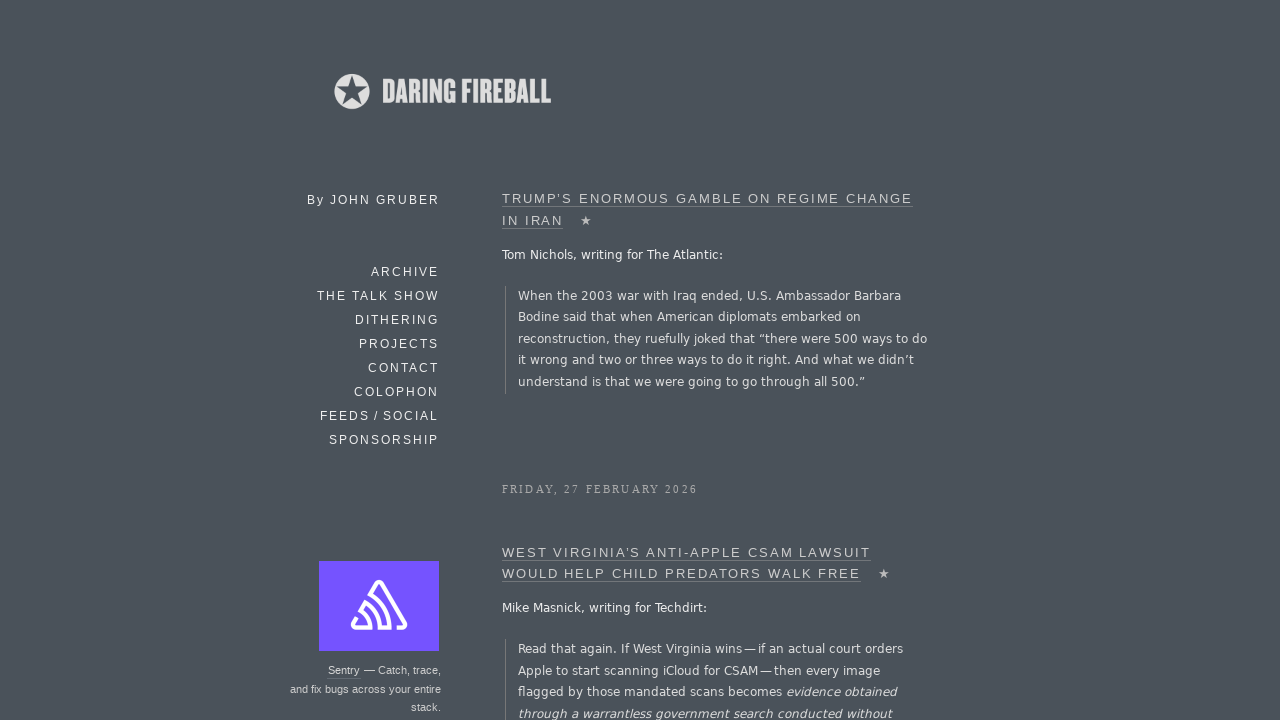

Retrieved page title from daringfireball.net
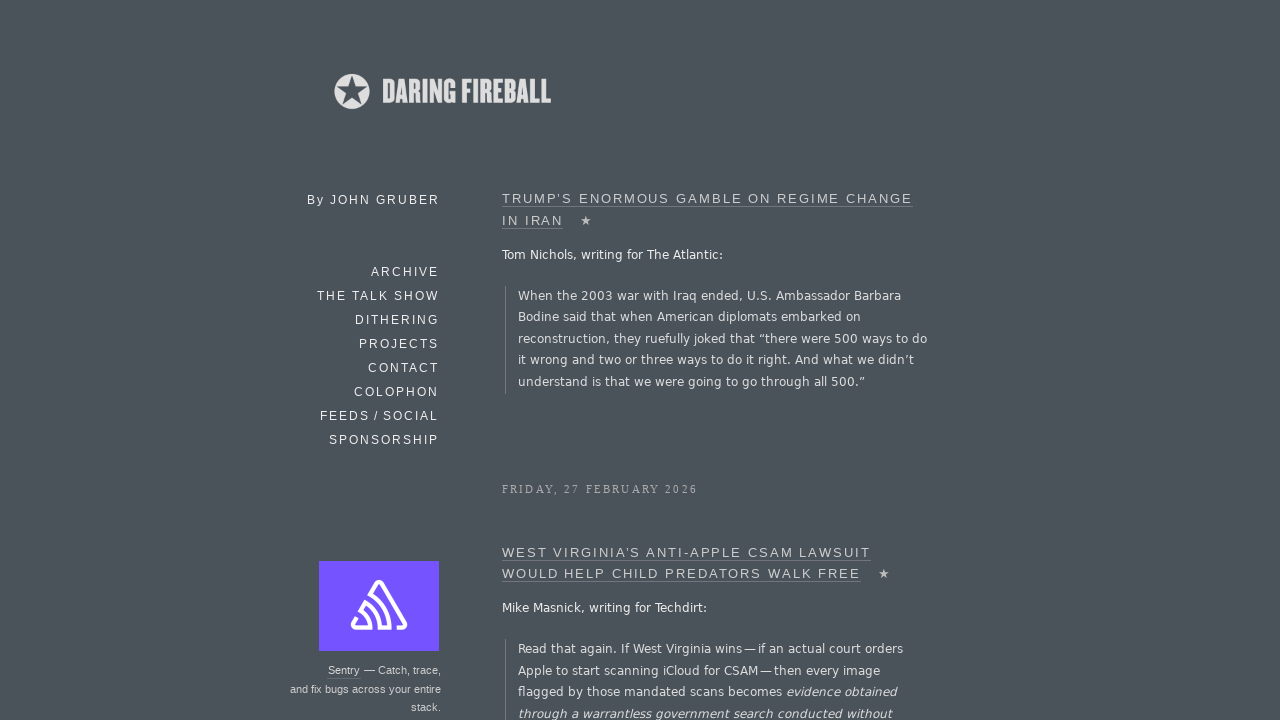

Retrieved current URL
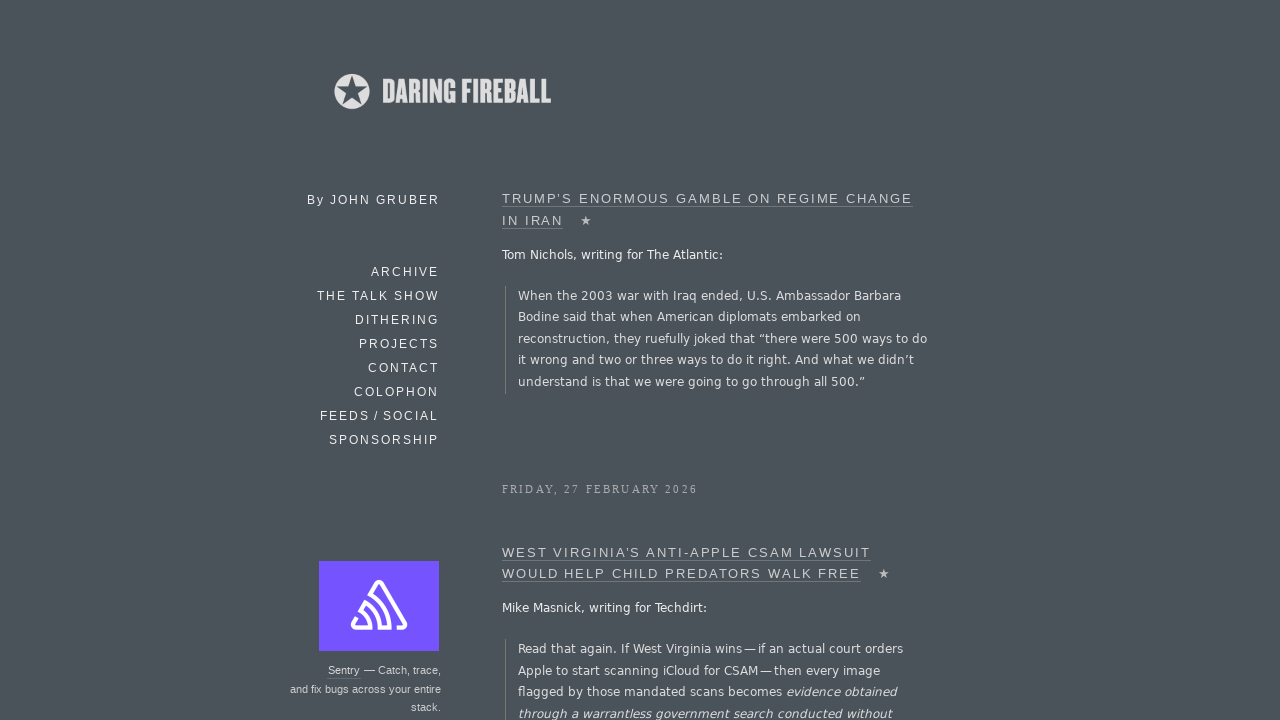

Refreshed the page by navigating to current URL
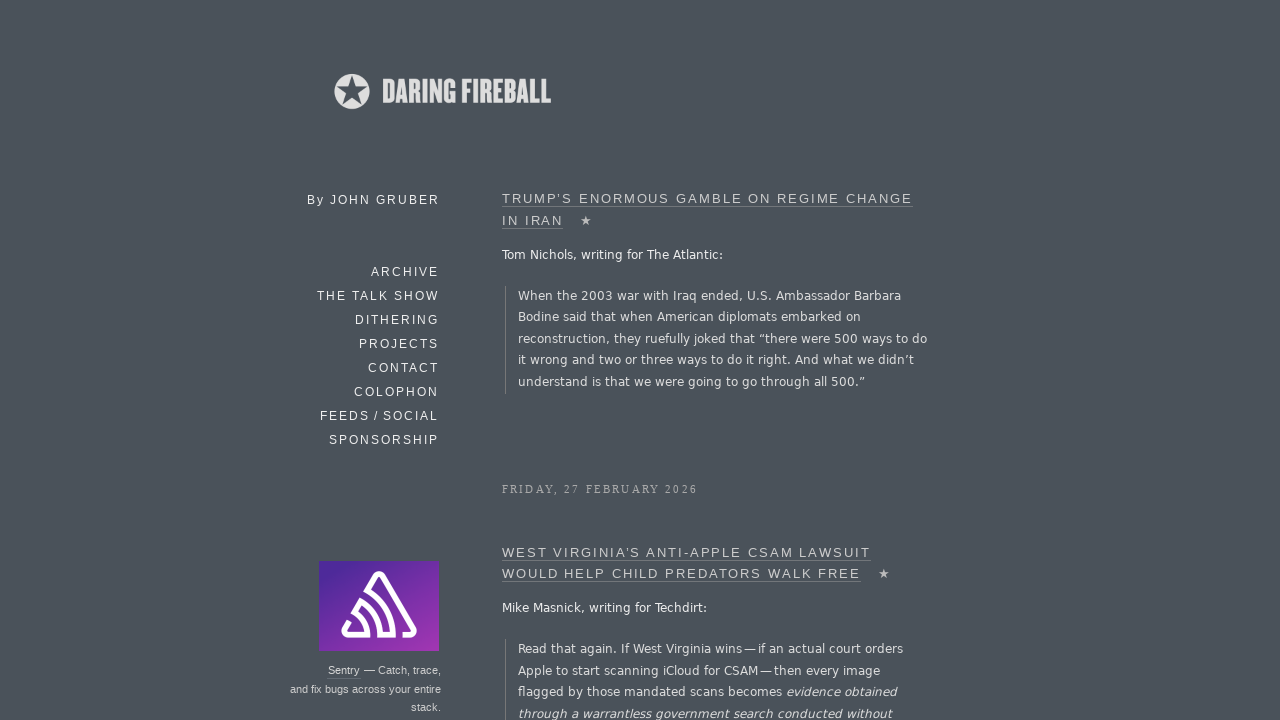

Retrieved page source content
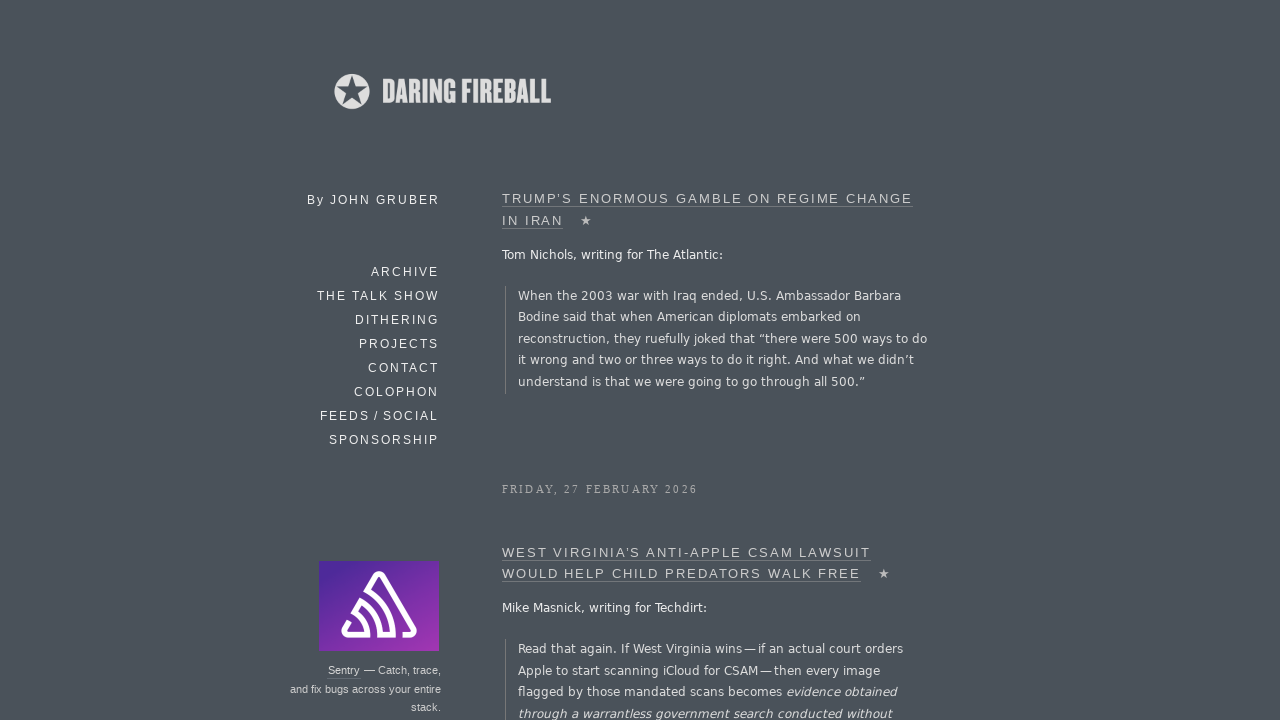

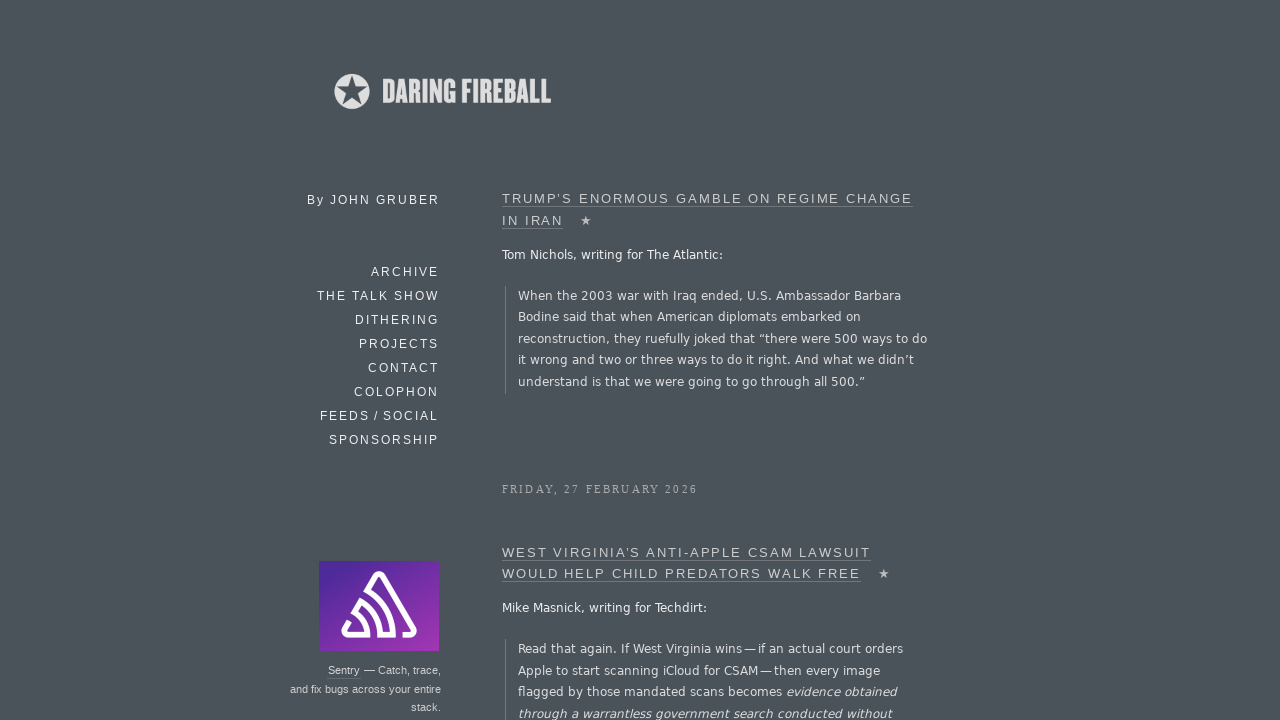